Tests navigation to the "Big page with many elements" by clicking a partial link text and verifying the resulting URL.

Starting URL: https://ultimateqa.com/automation/

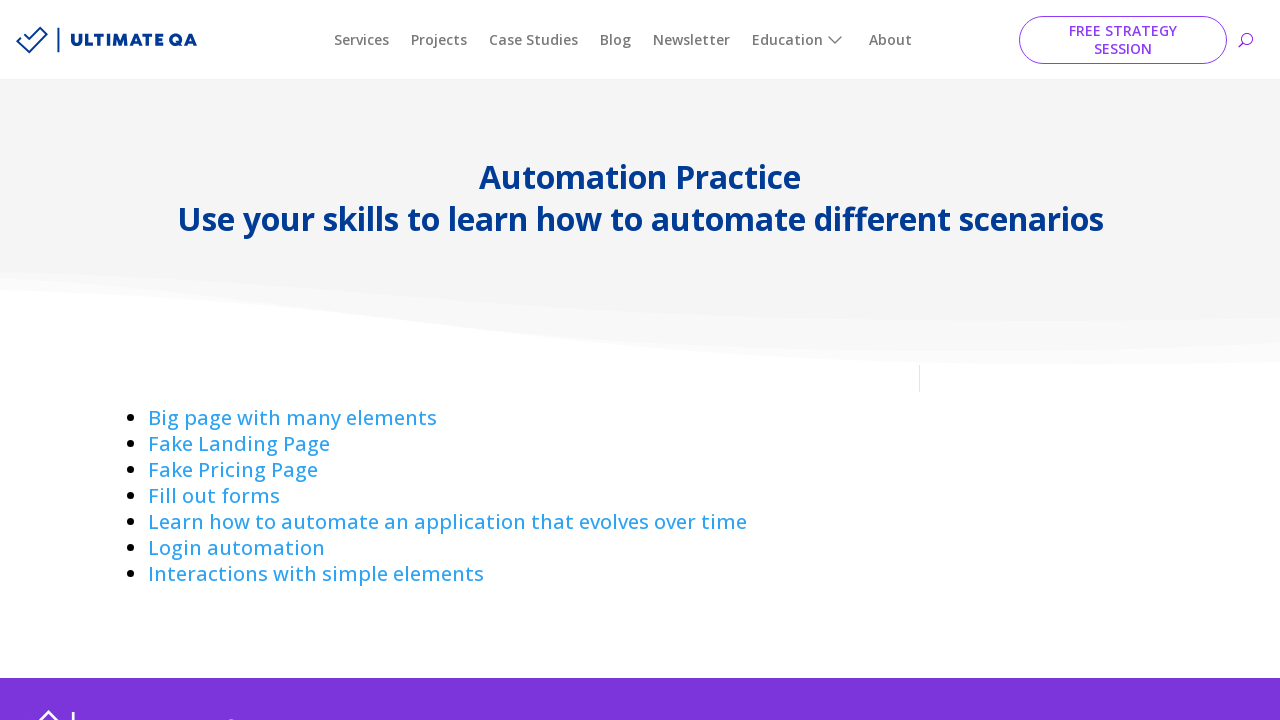

Clicked link containing 'Big page with' text at (292, 418) on a:has-text('Big page with ')
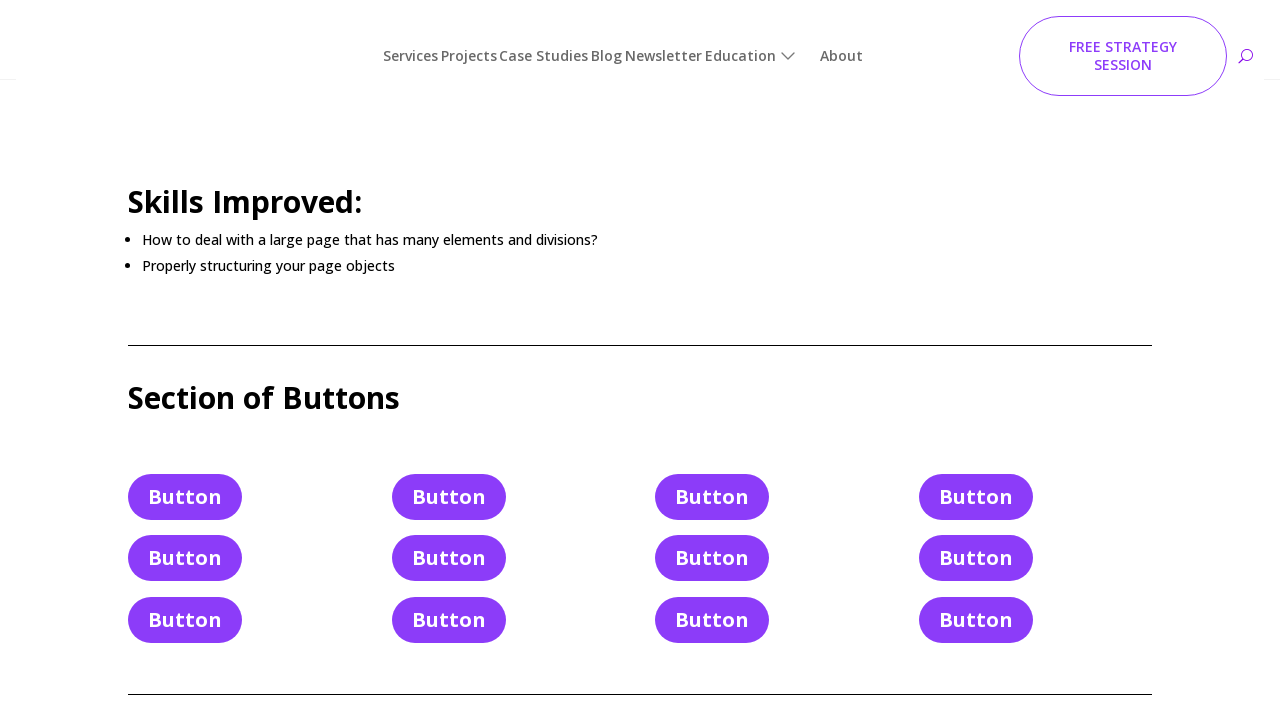

Waited for navigation to complicated page URL
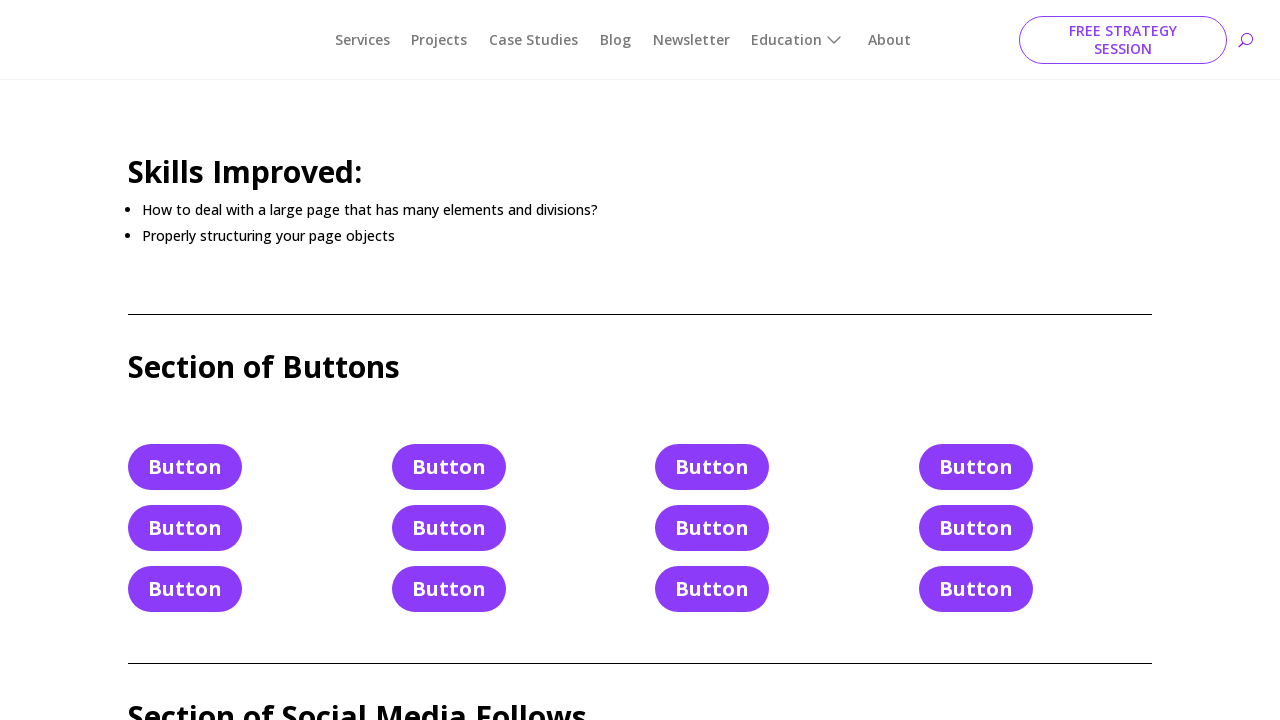

Verified URL is https://ultimateqa.com/complicated-page
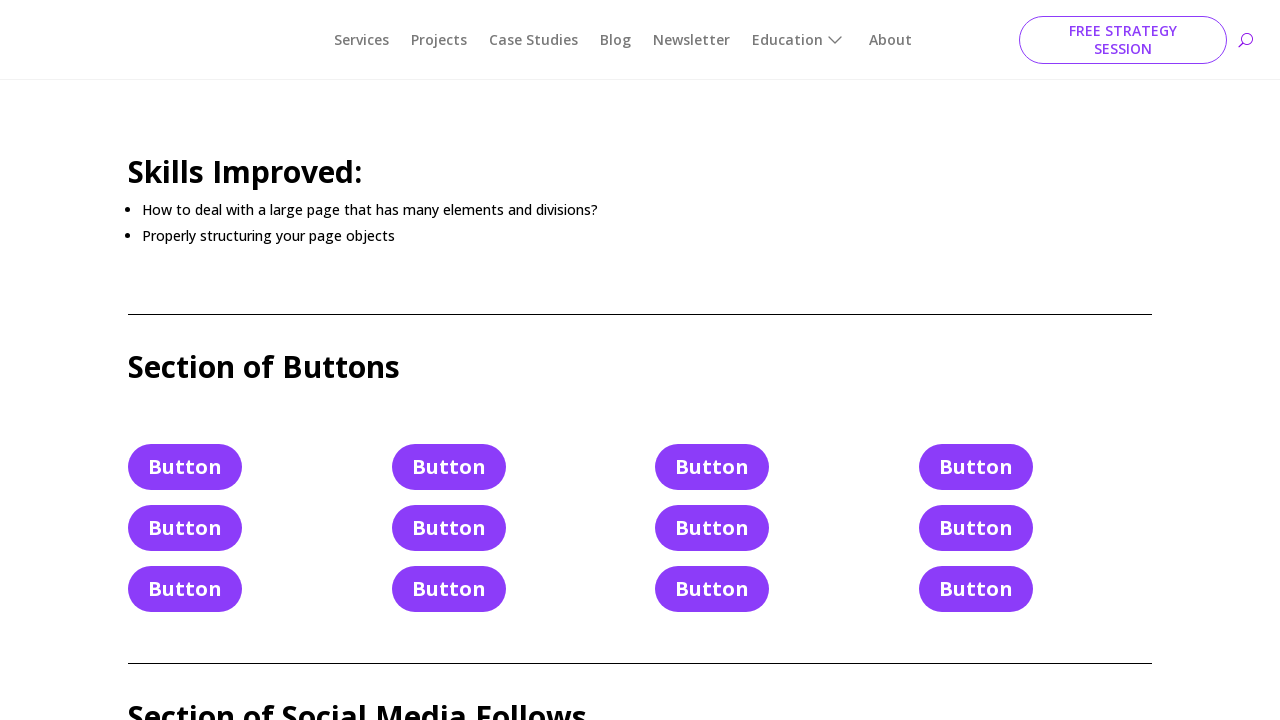

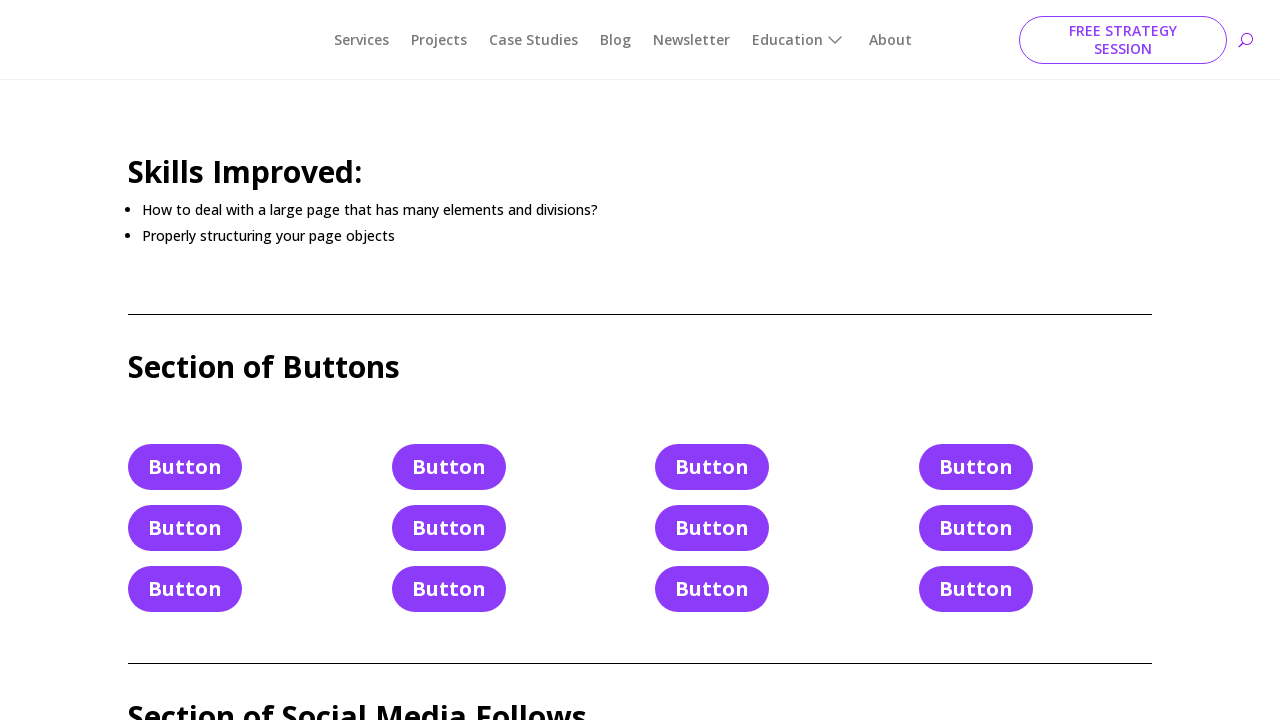